Tests selecting a dropdown option by index

Starting URL: https://the-internet.herokuapp.com/dropdown

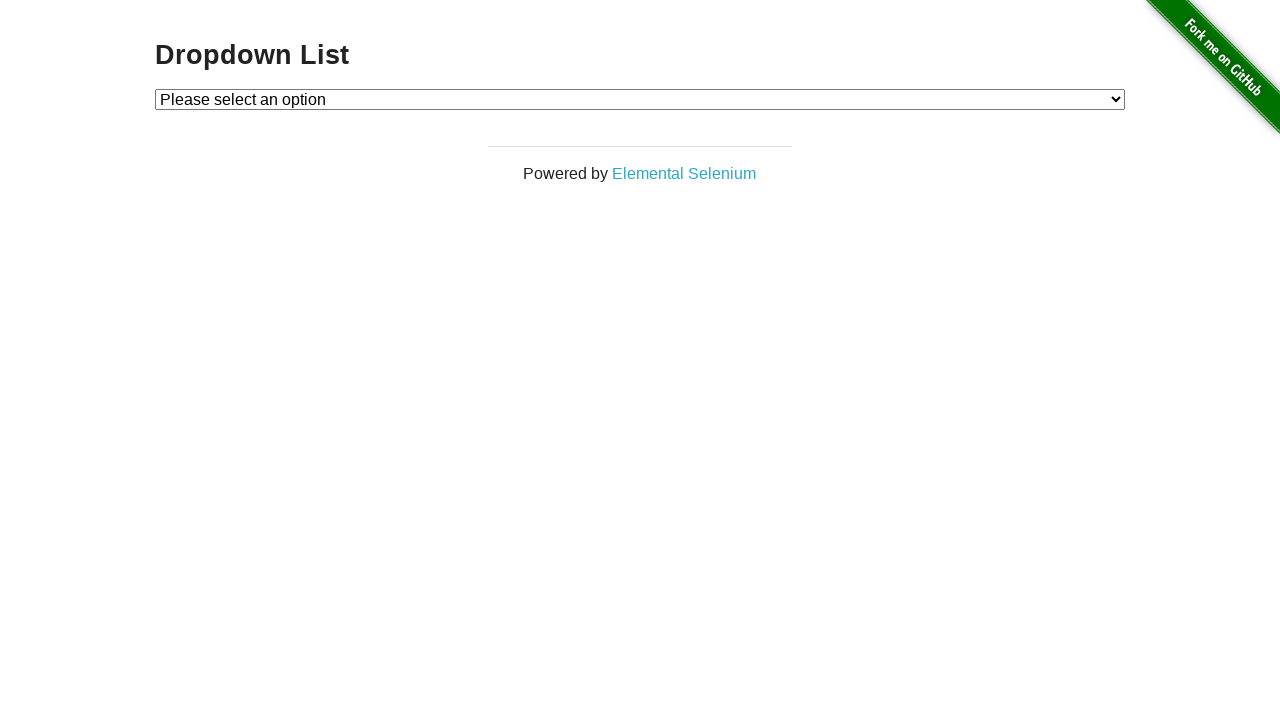

Navigated to dropdown selection page
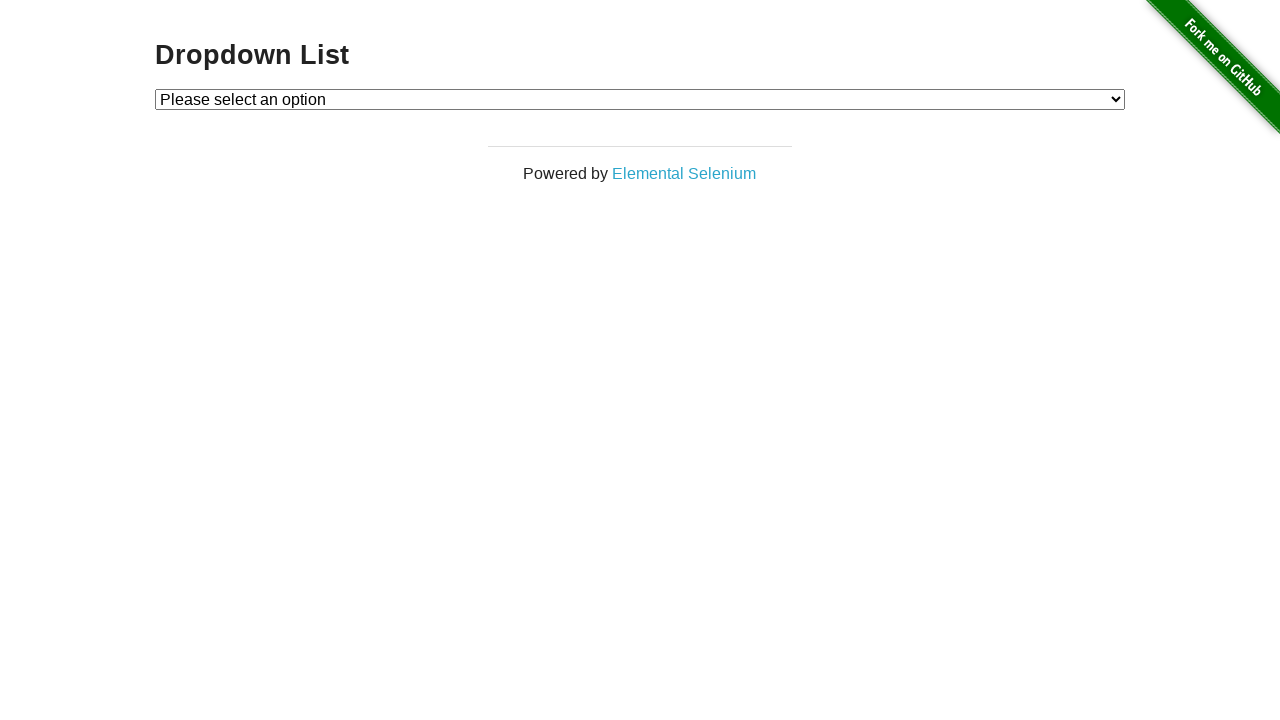

Selected dropdown option by index 1 on #dropdown
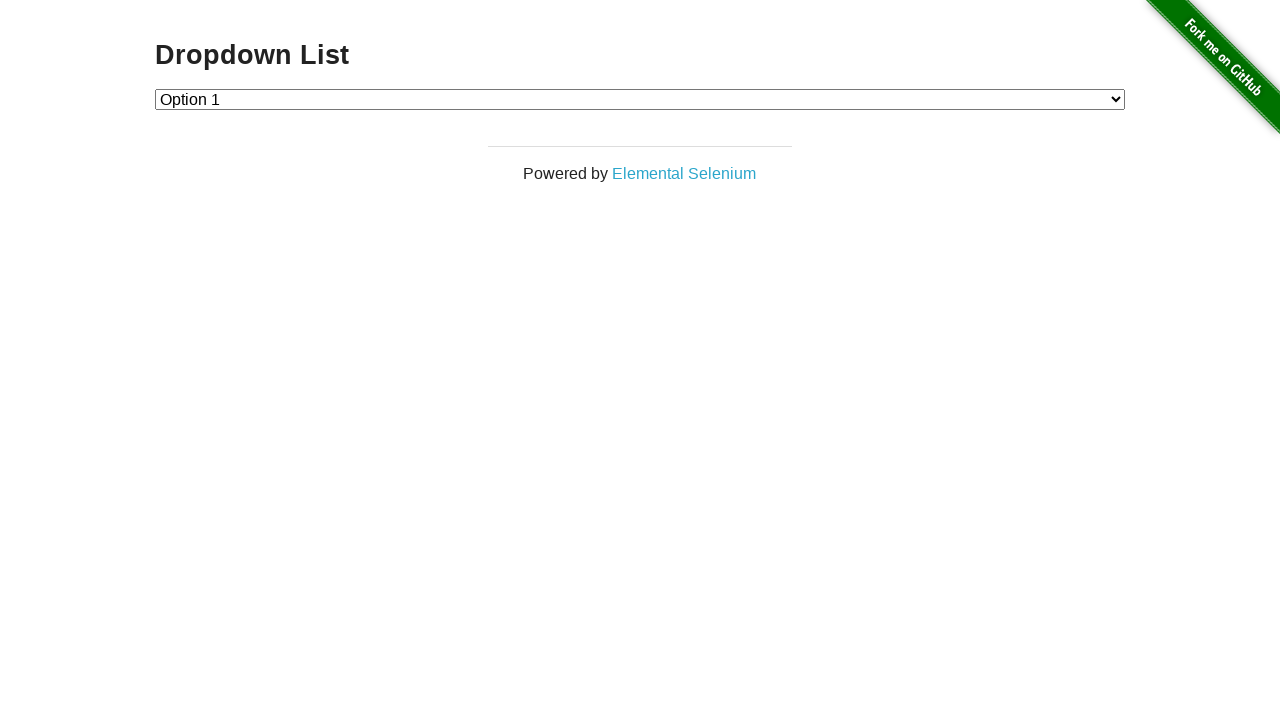

Verified that option at index 1 is selected
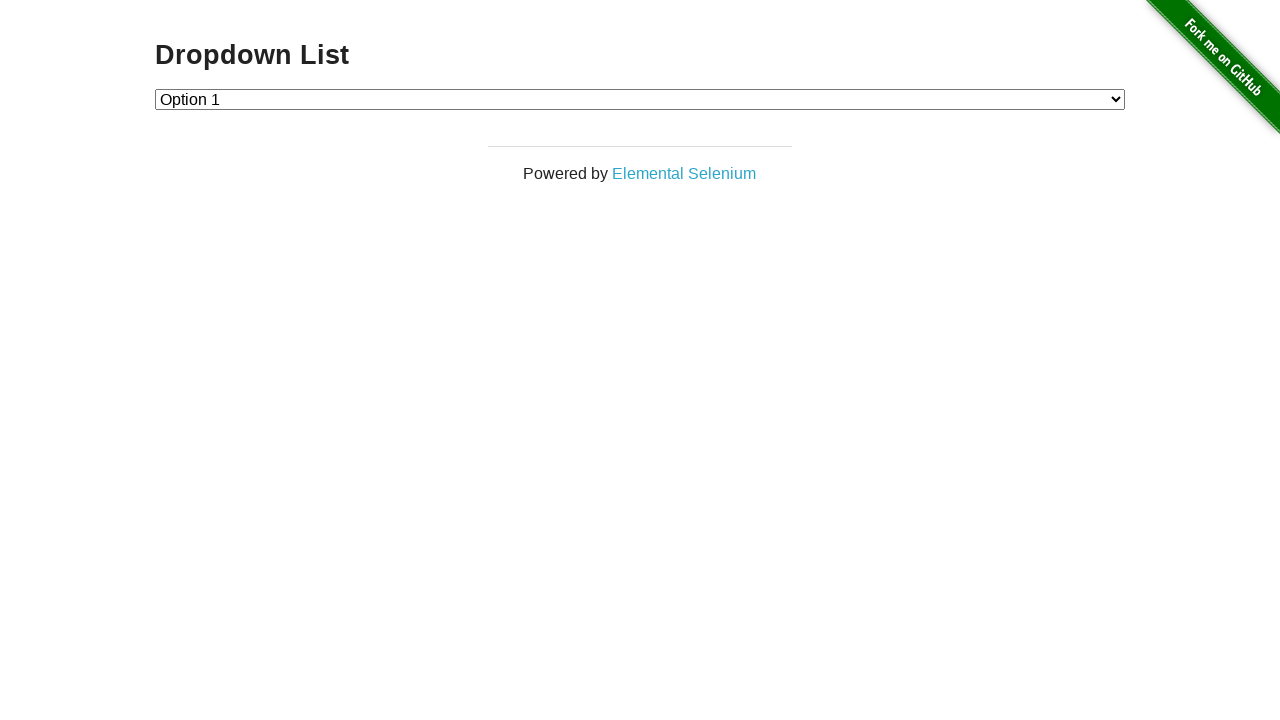

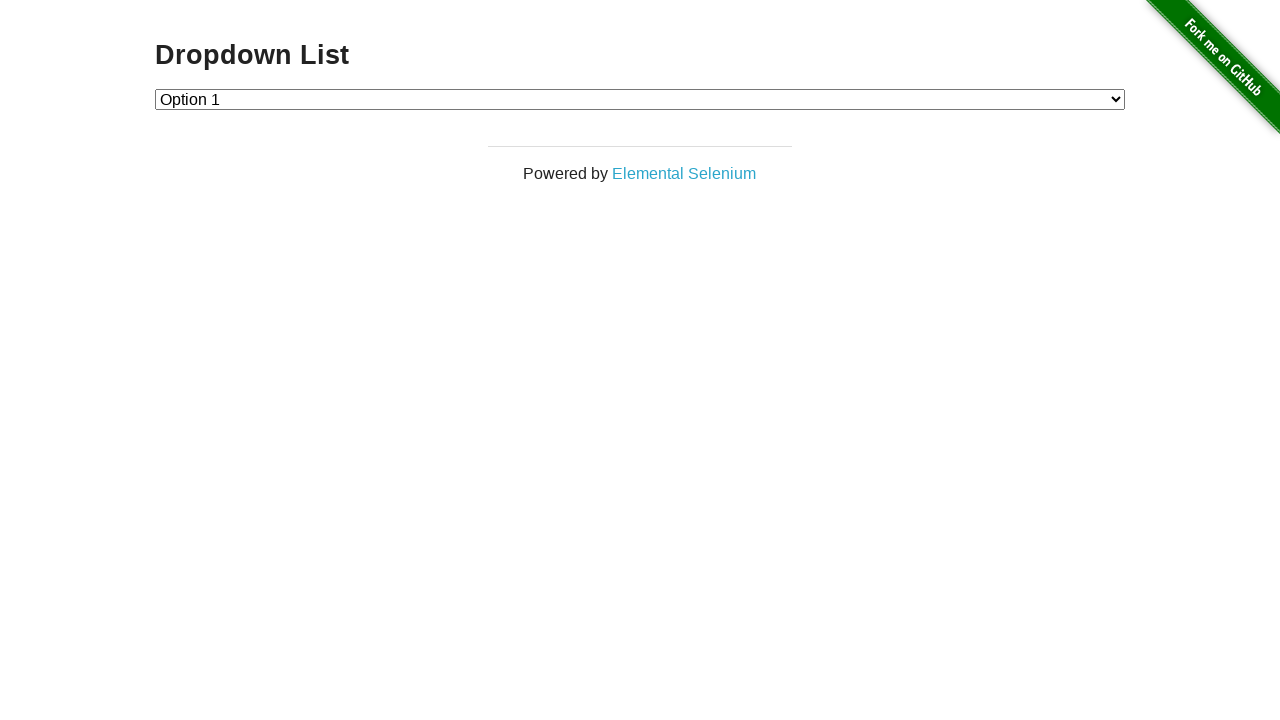